Tests page scrolling functionality by scrolling to a specific element on the page

Starting URL: http://formy-project.herokuapp.com/scroll

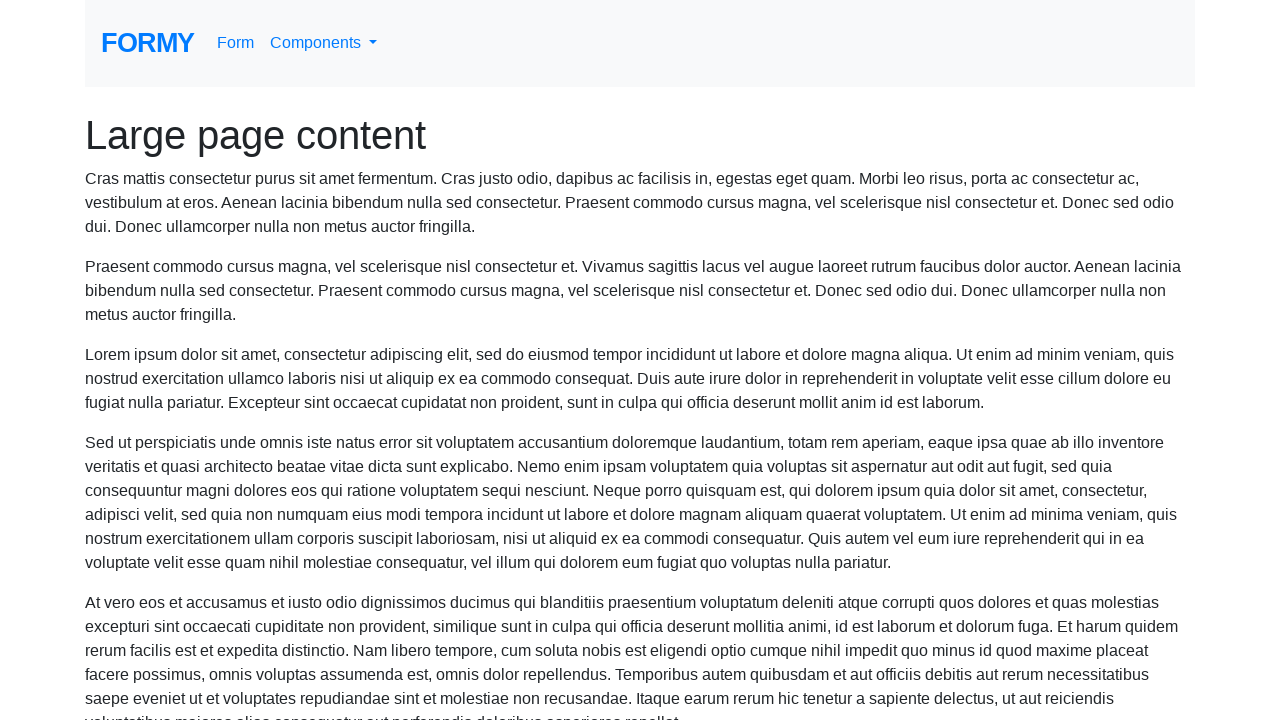

Scrolled to name input field
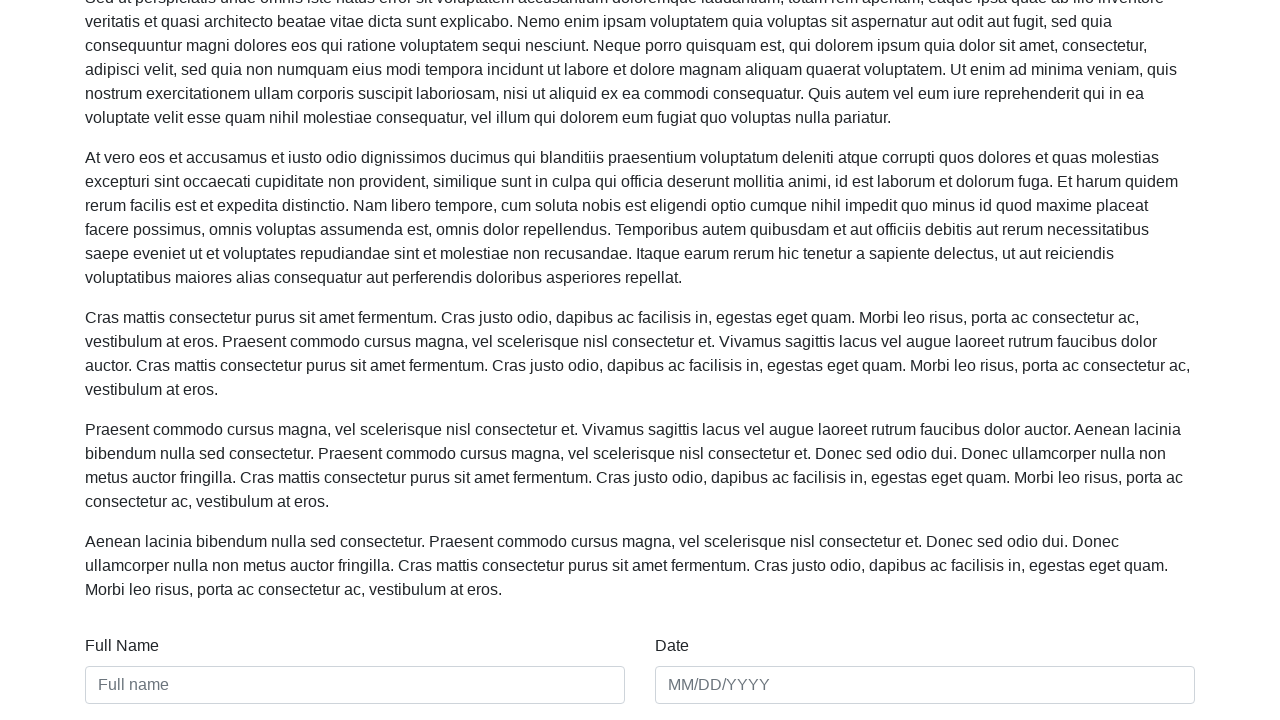

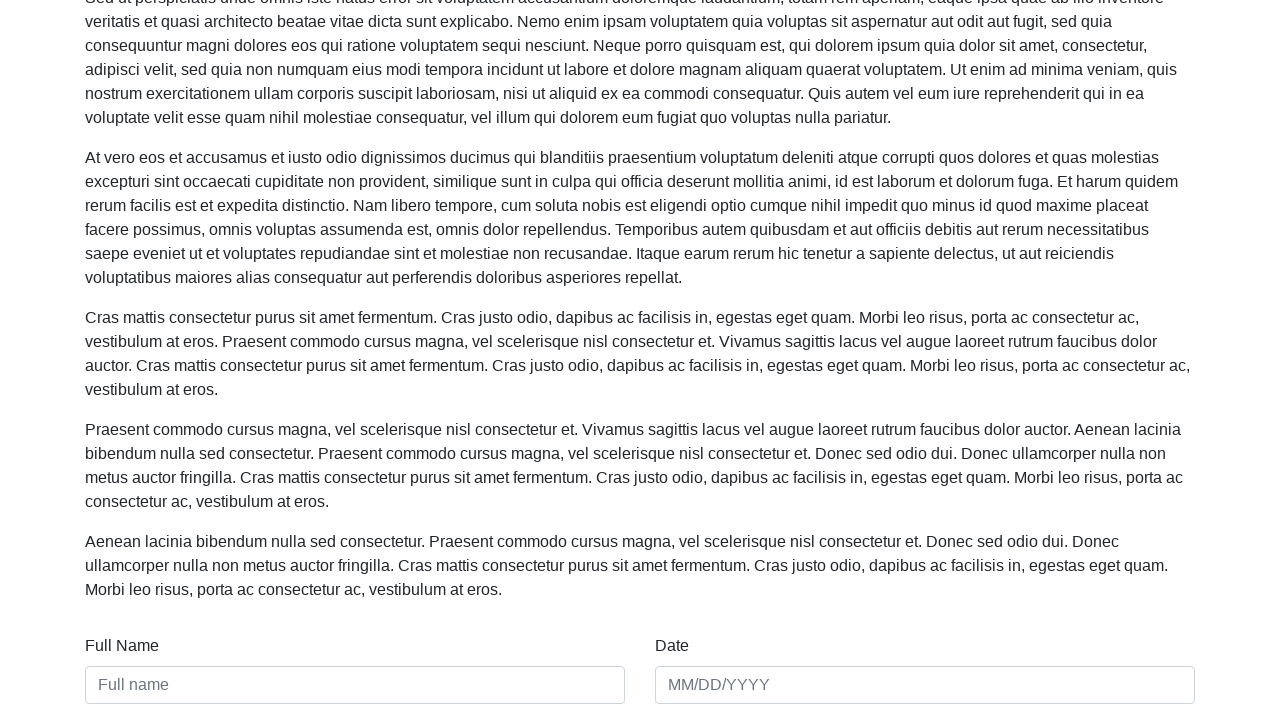